Verifies that the button value matches expected text when ignoring case sensitivity

Starting URL: https://kristinek.github.io/site/examples/locators

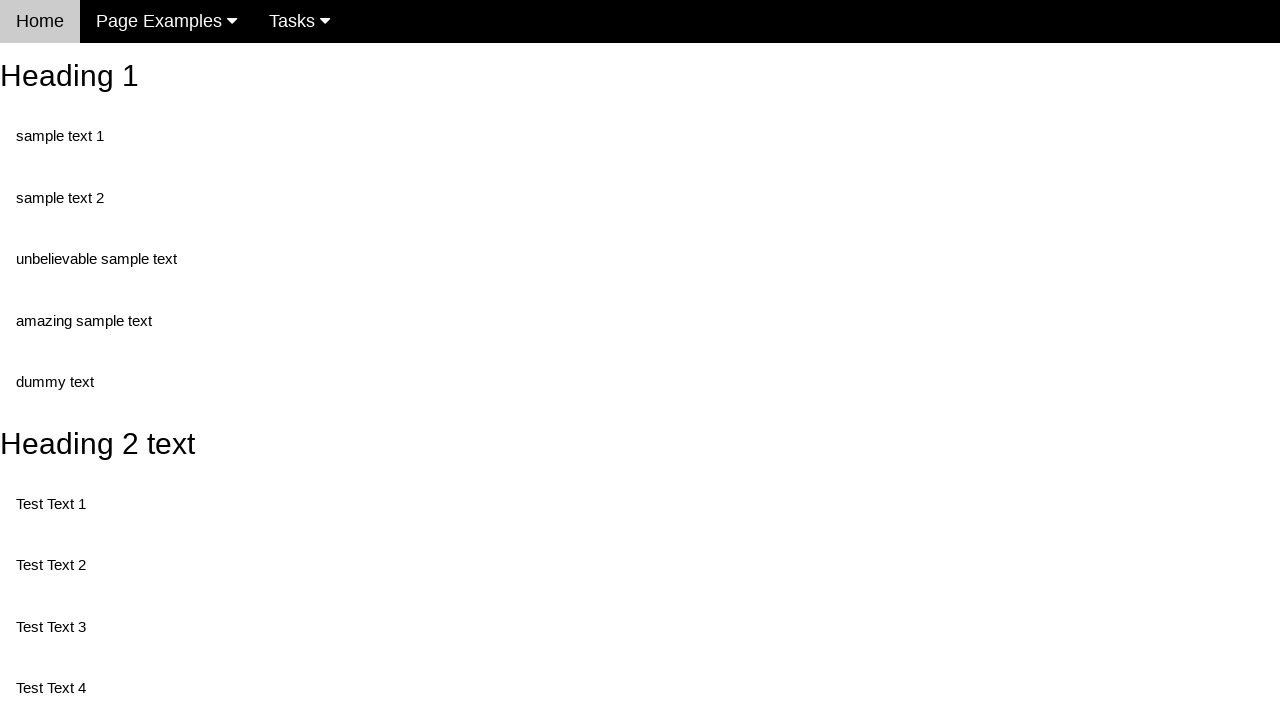

Navigated to locators example page
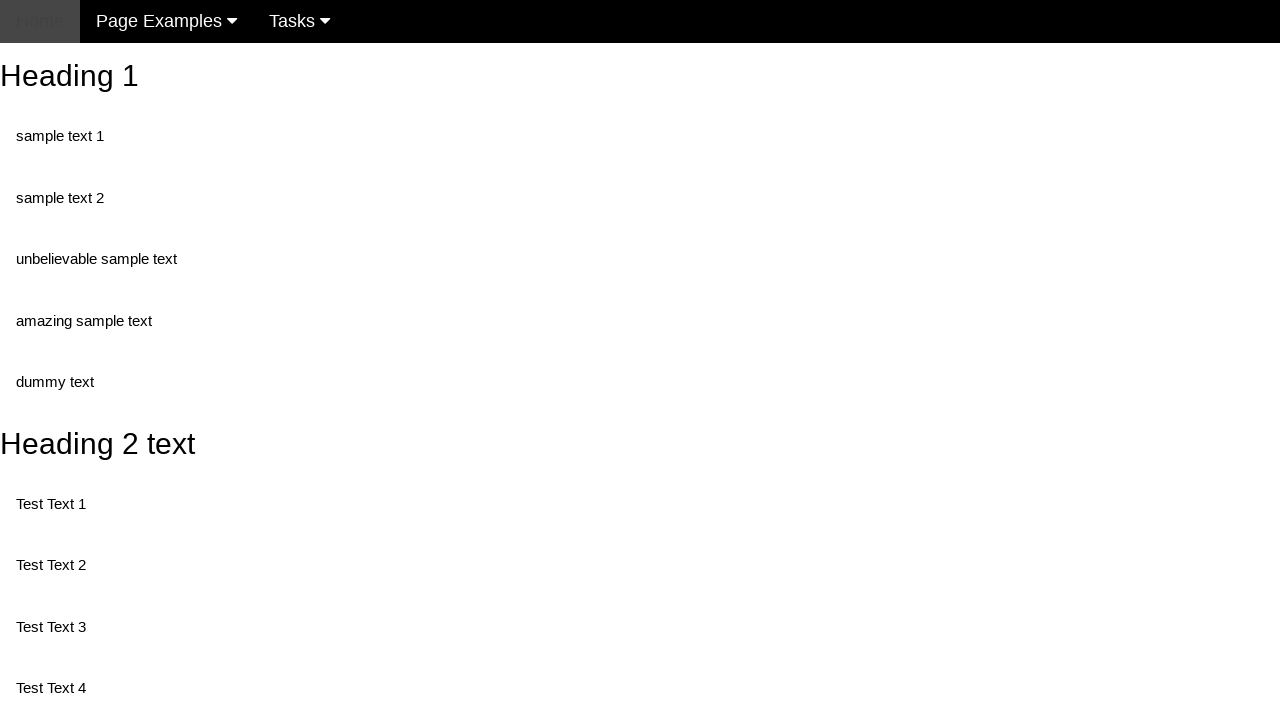

Located button element with id 'buttonId'
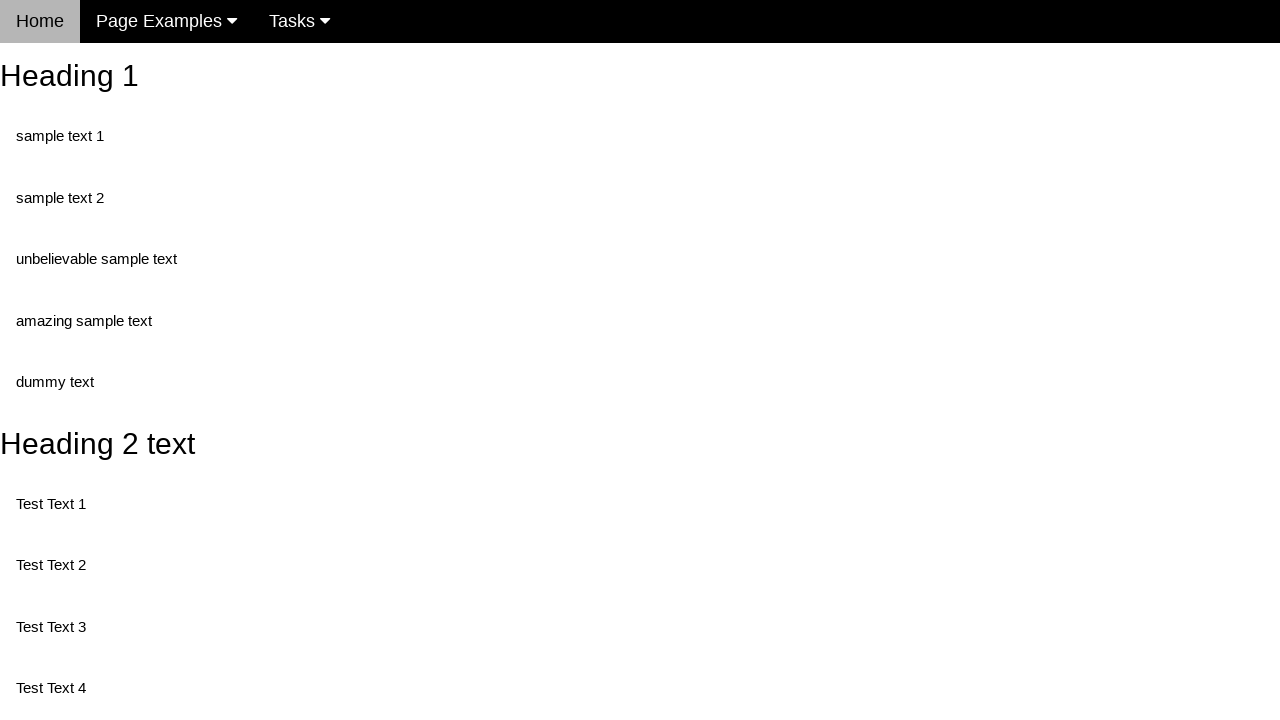

Retrieved button value attribute: 'This is also a button'
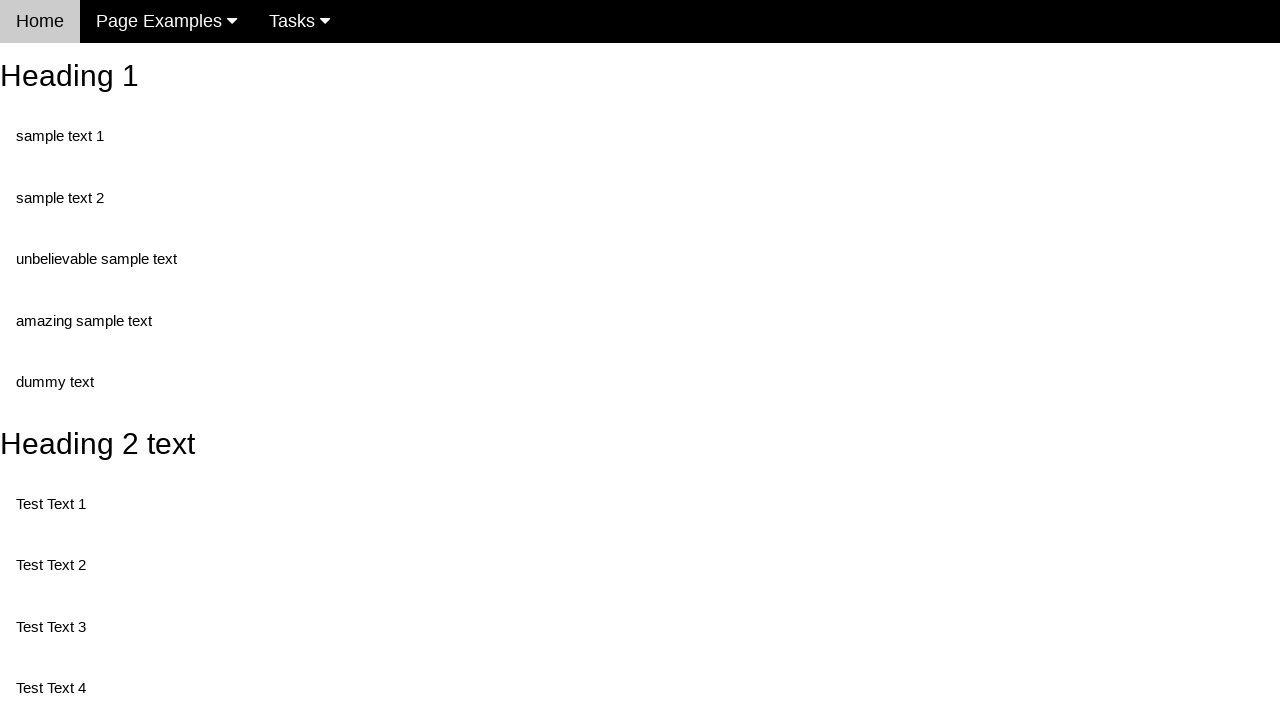

Assertion passed: button value matches expected text (case insensitive)
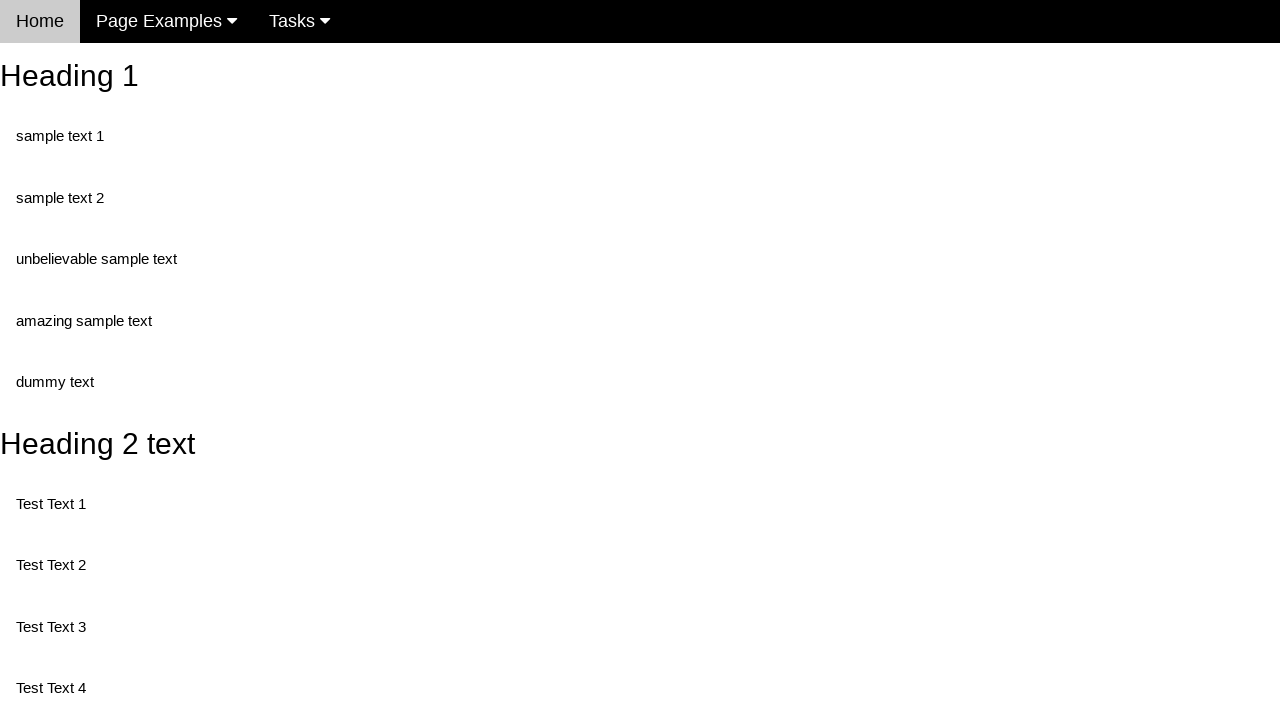

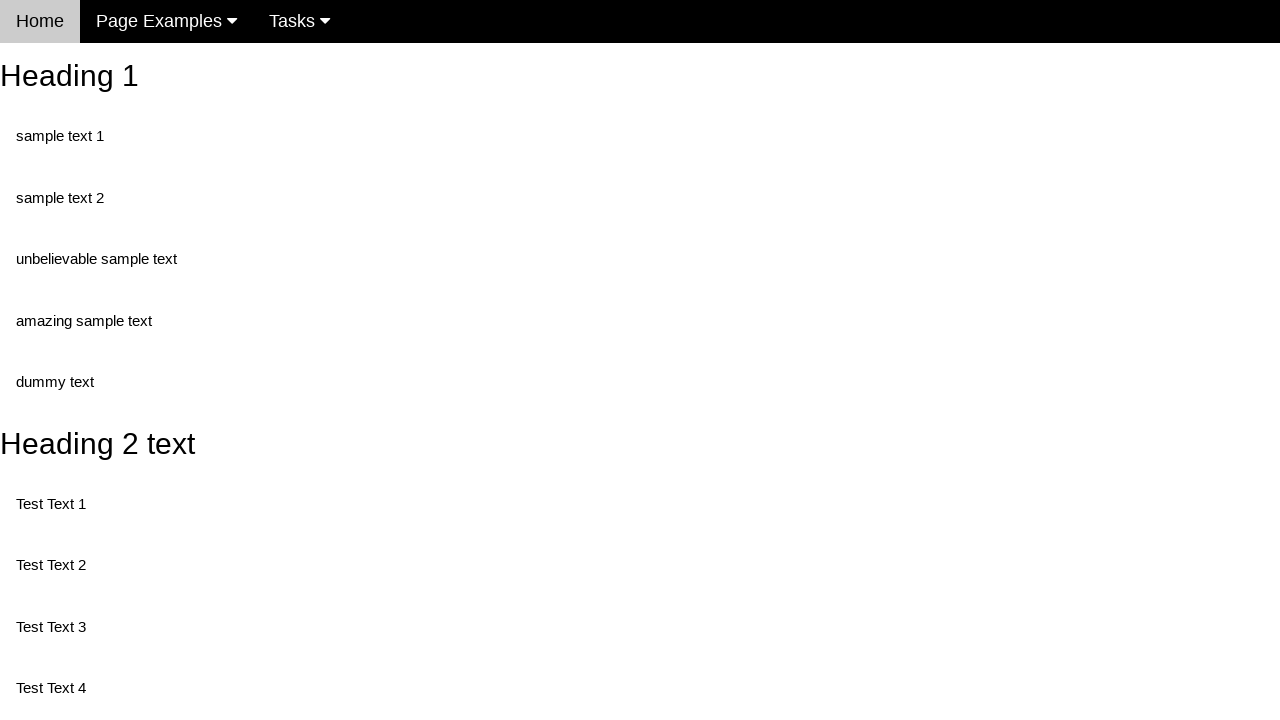